Tests the PageSpeed Insights tool by entering a URL, clicking Analyze, then switching to the Desktop tab to view desktop performance scores.

Starting URL: https://pagespeed.web.dev/

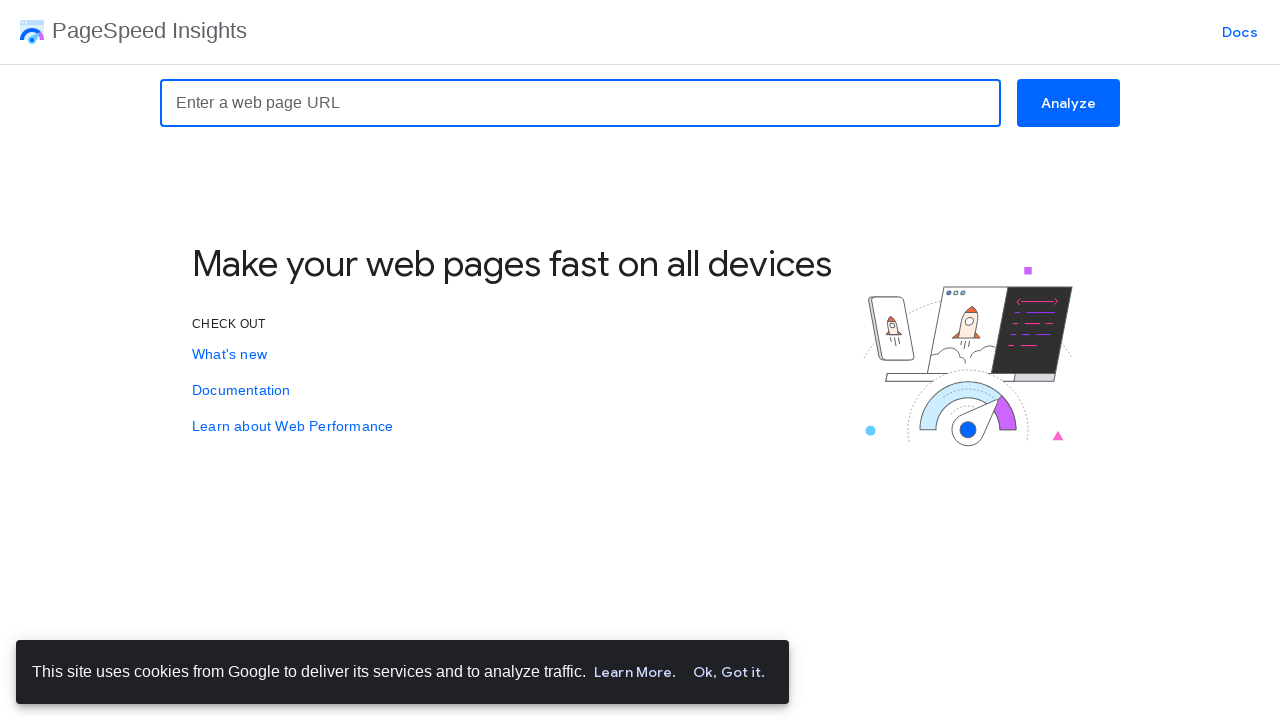

Filled URL input field with 'exampleurl.com' on internal:attr=[placeholder="Enter a web page URL"i]
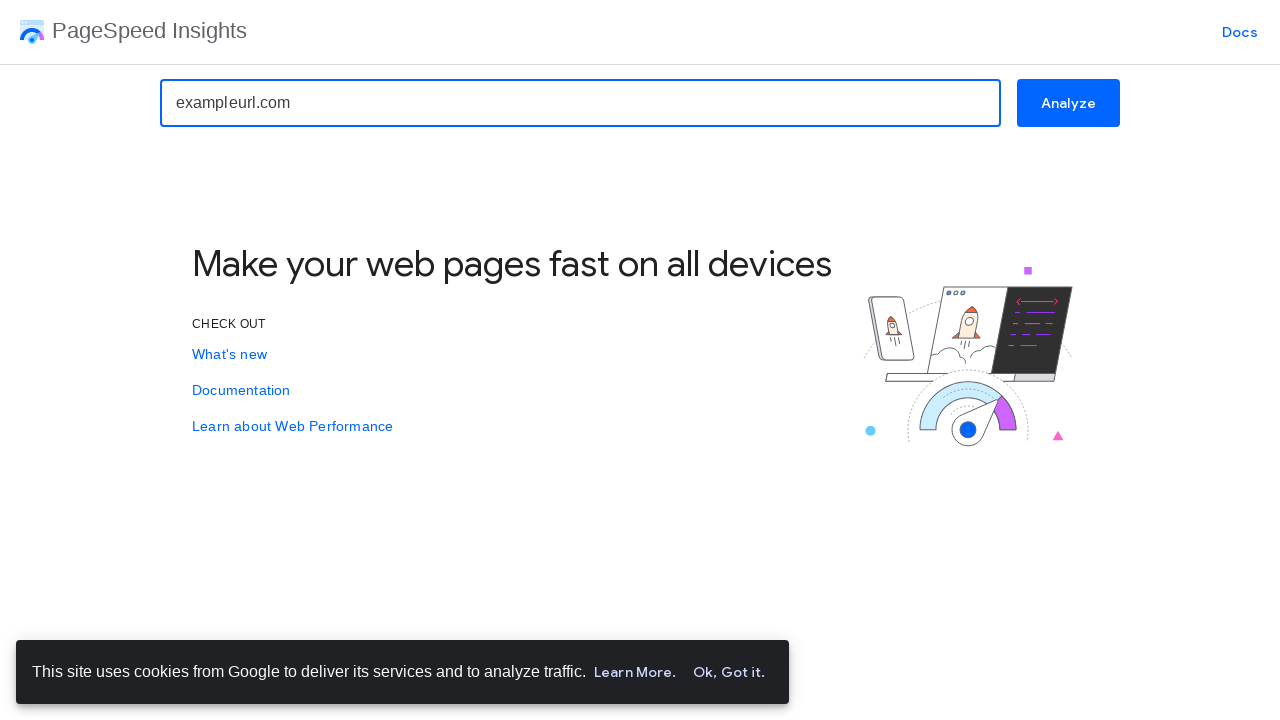

Clicked Analyze button to start PageSpeed Insights analysis at (1068, 103) on internal:role=button[name="Analyze"i]
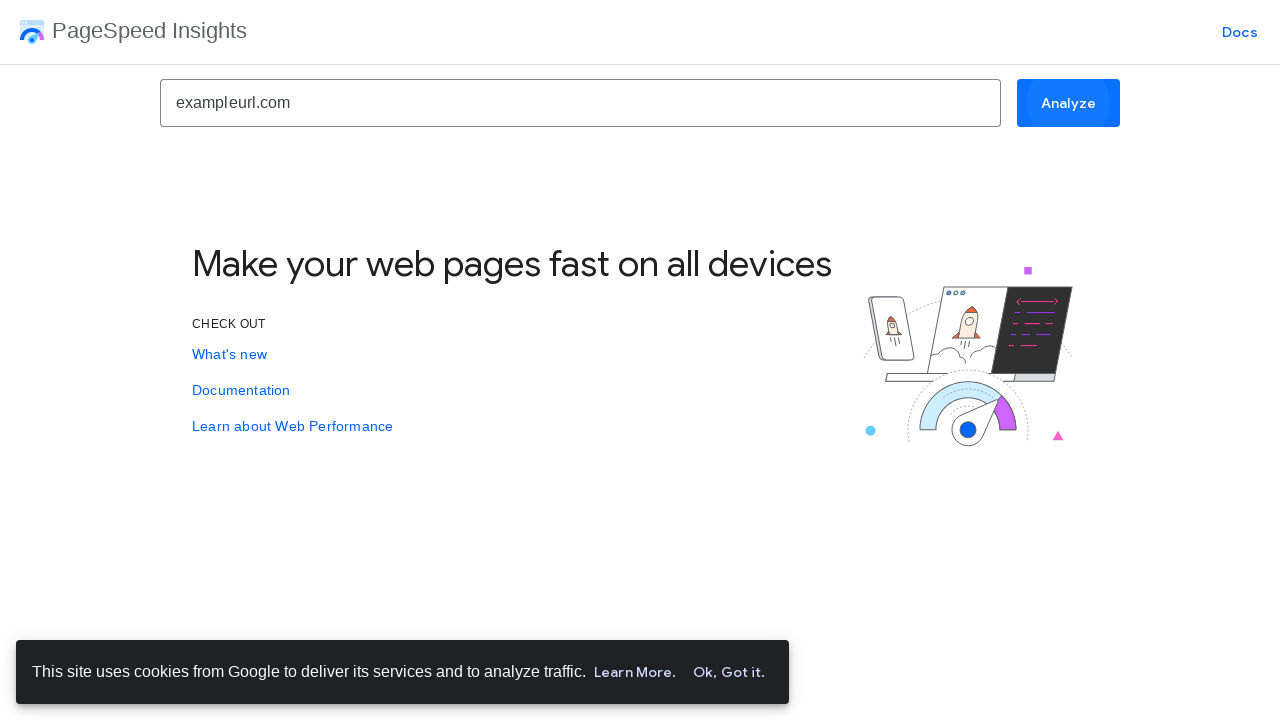

Clicked Desktop tab to view desktop performance scores at (696, 218) on internal:role=tab[name="Desktop"i]
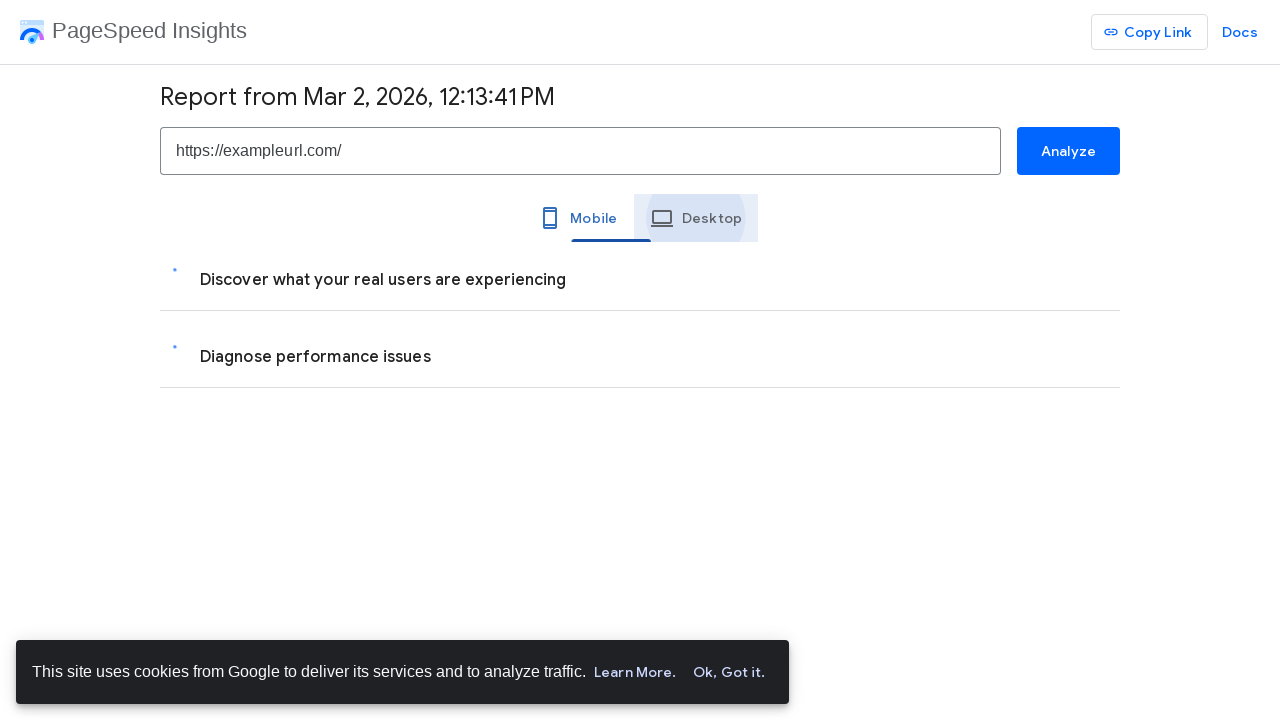

Desktop performance score loaded and became visible
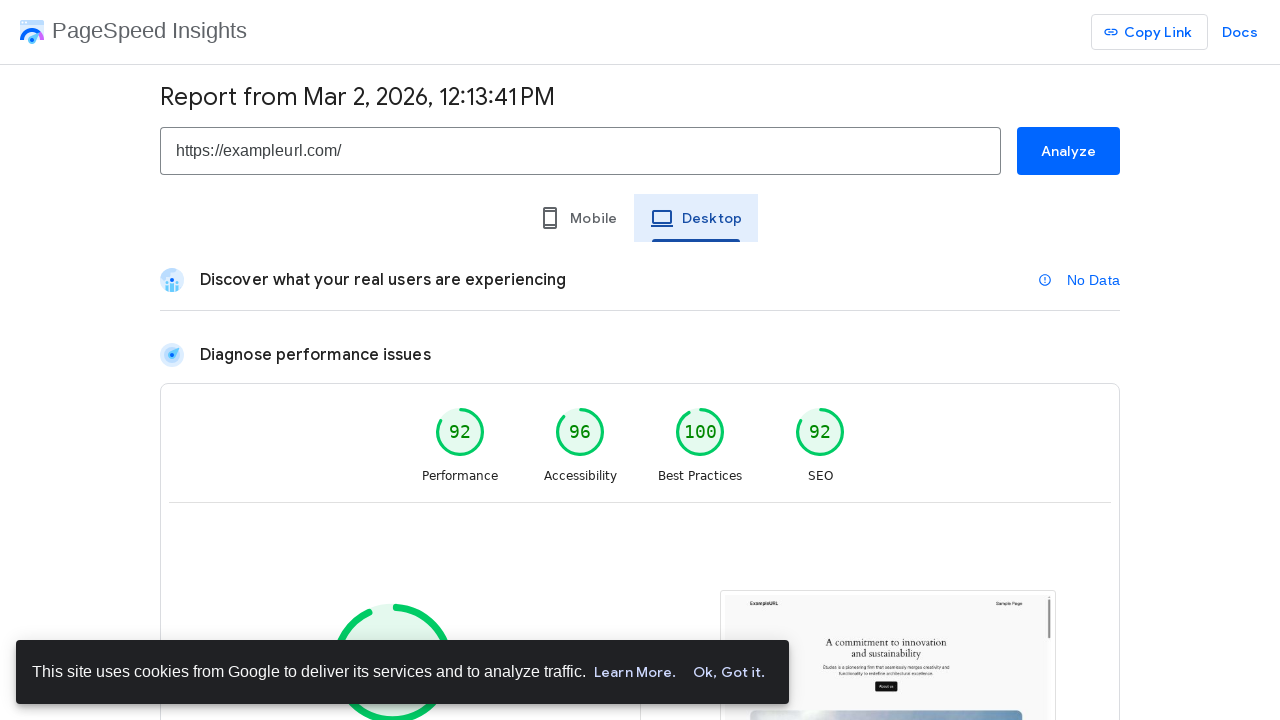

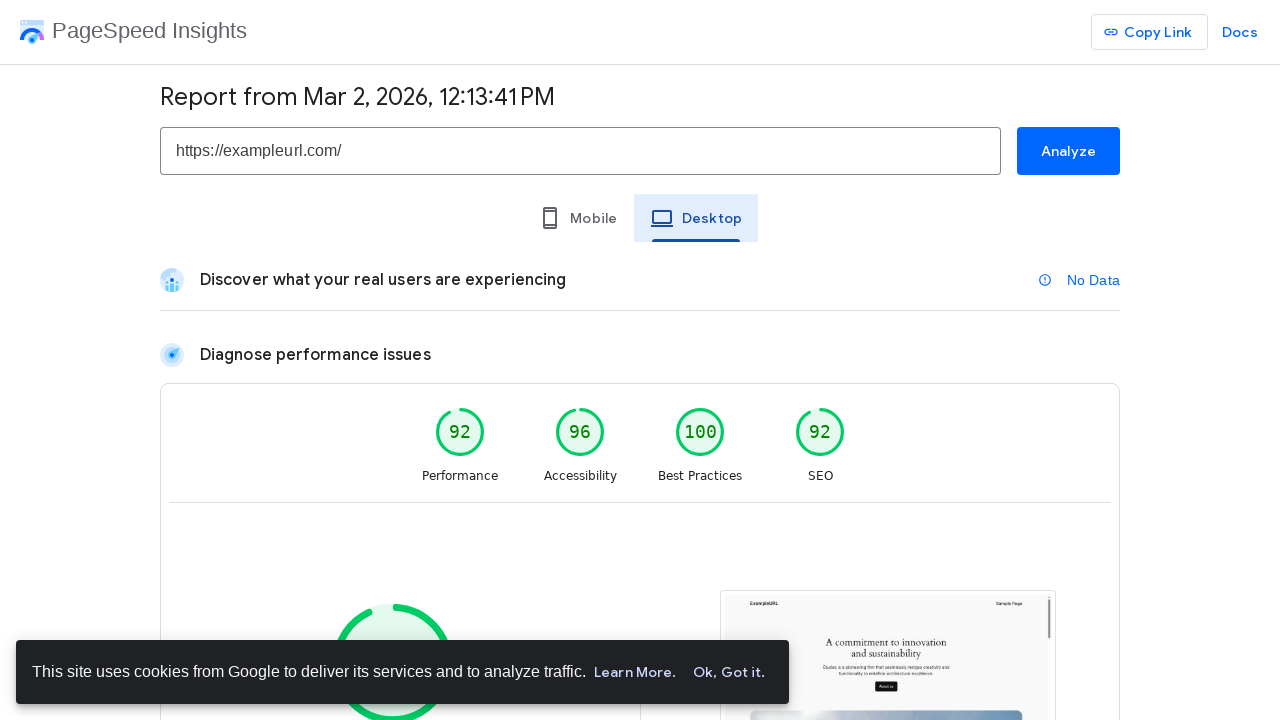